Tests handling of a confirmation alert by clicking a button and accepting the confirmation dialog

Starting URL: https://selenium08.blogspot.com/2019/07/alert-test.html

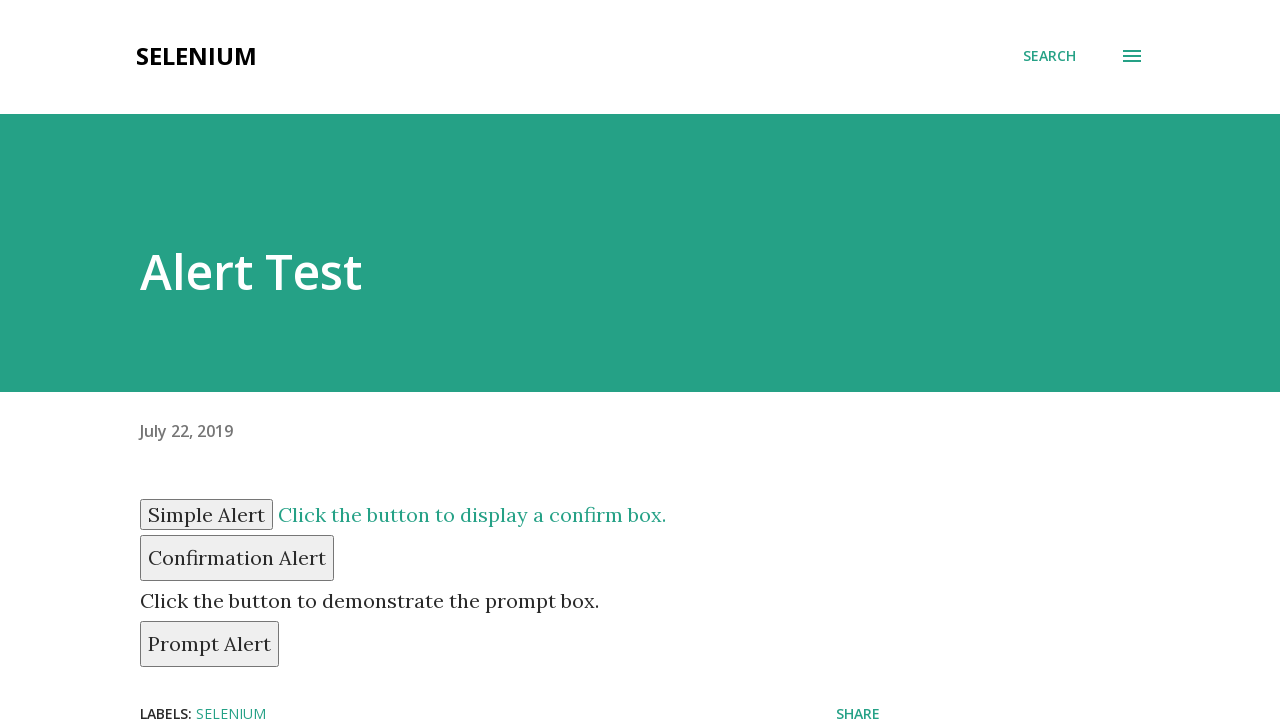

Navigated to alert test page
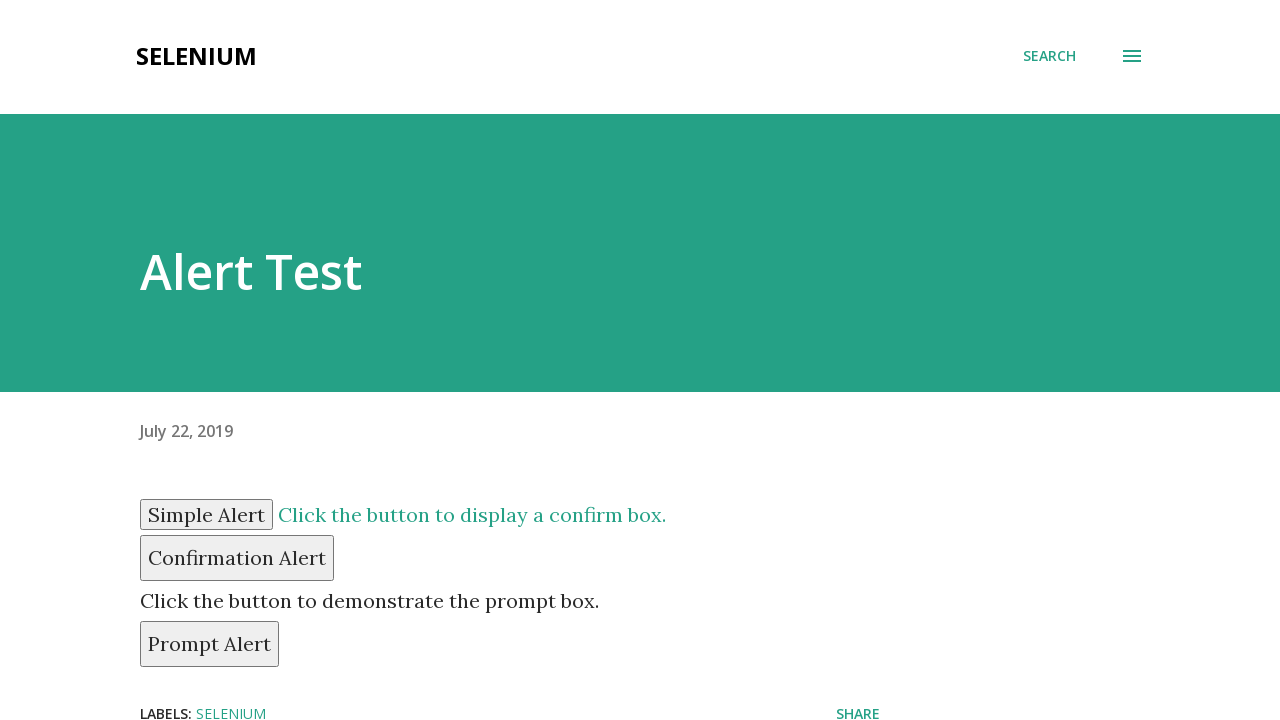

Clicked confirm button to trigger confirmation alert at (237, 558) on #confirm
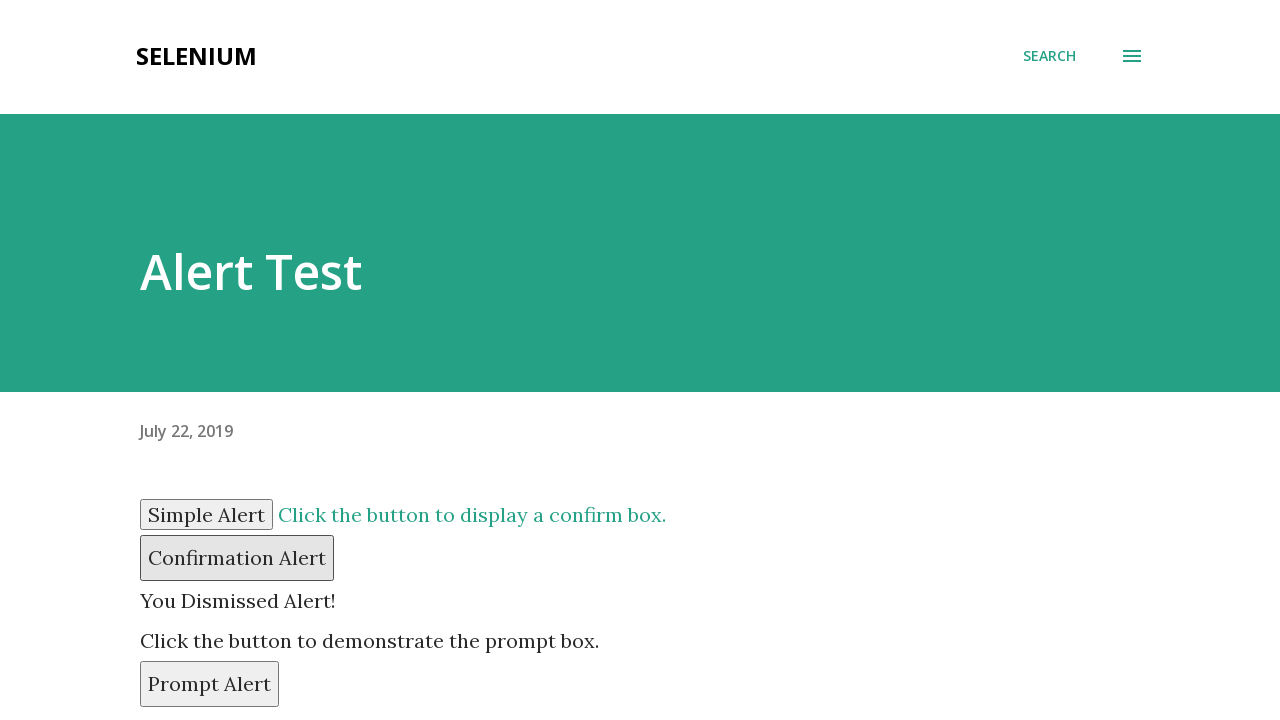

Set up dialog handler to accept confirmation
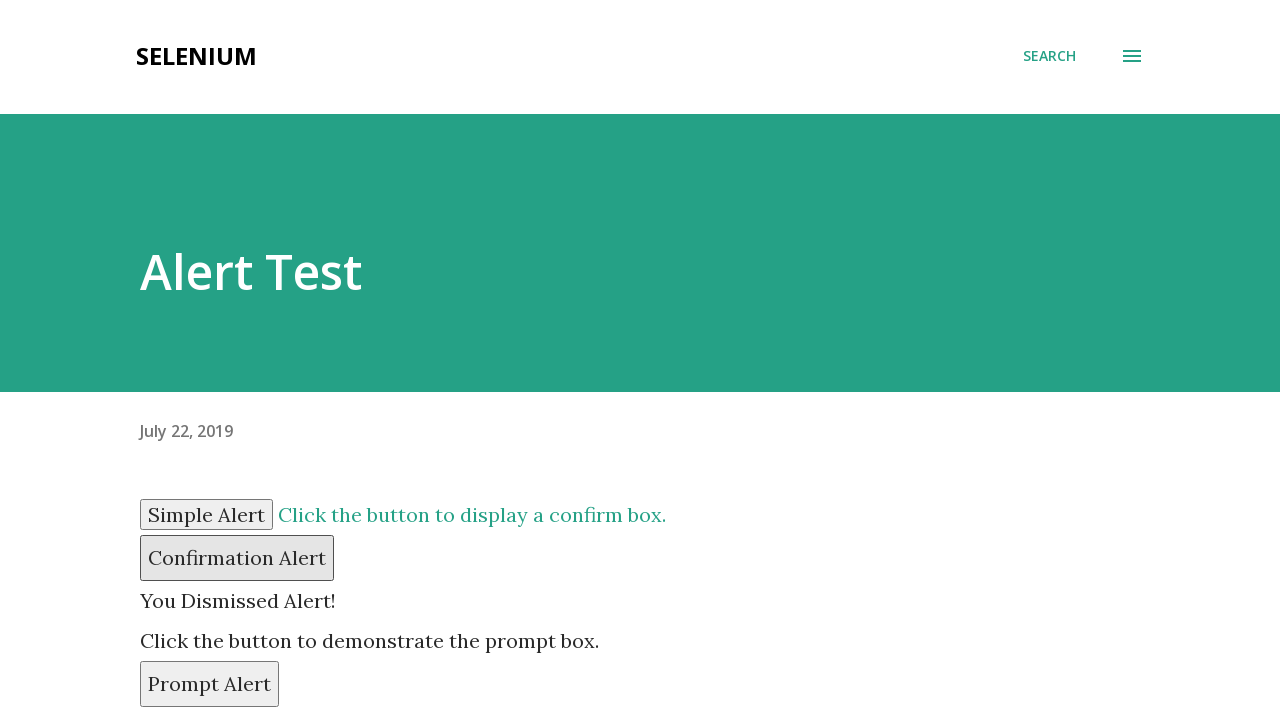

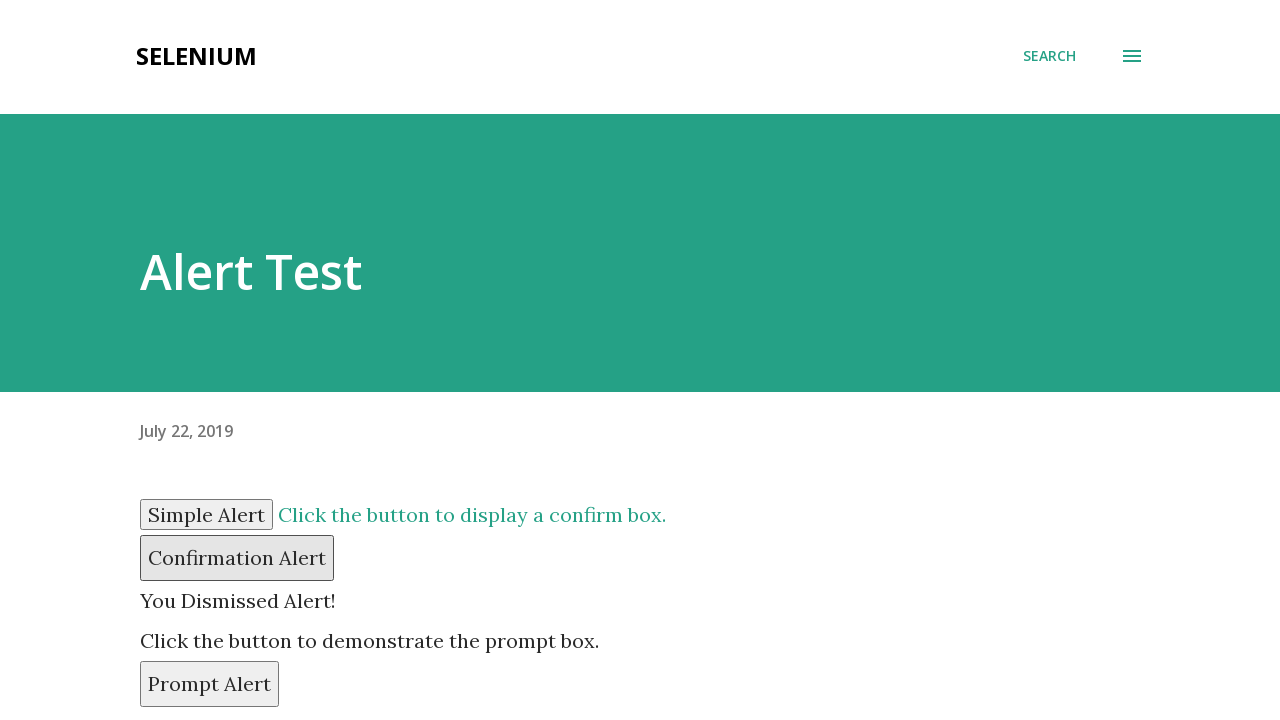